Navigates to an art website, opens the drop-down menu, goes to embroidered paintings section, filters by Urban Landscape genre, and verifies the results load.

Starting URL: https://artnow.ru

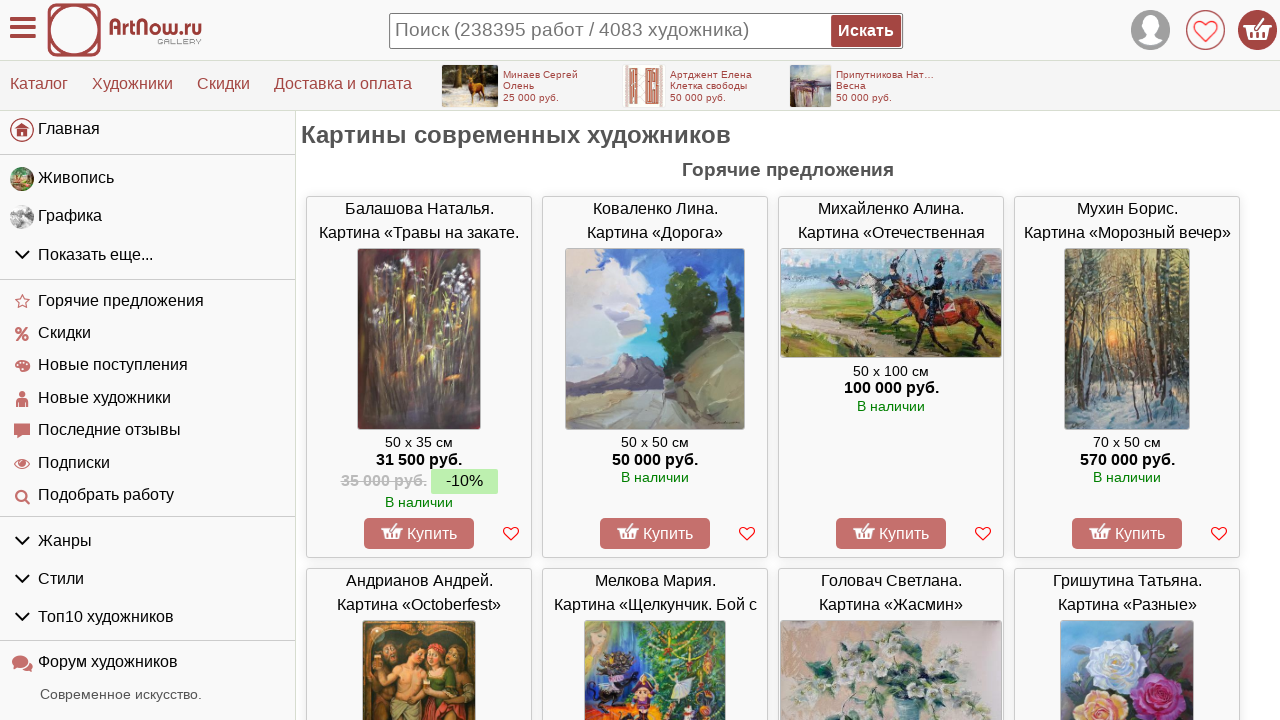

Clicked drop-down menu to open art categories at (148, 255) on #left_container > div > ul:nth-child(2) > li.menu-group.gids > div
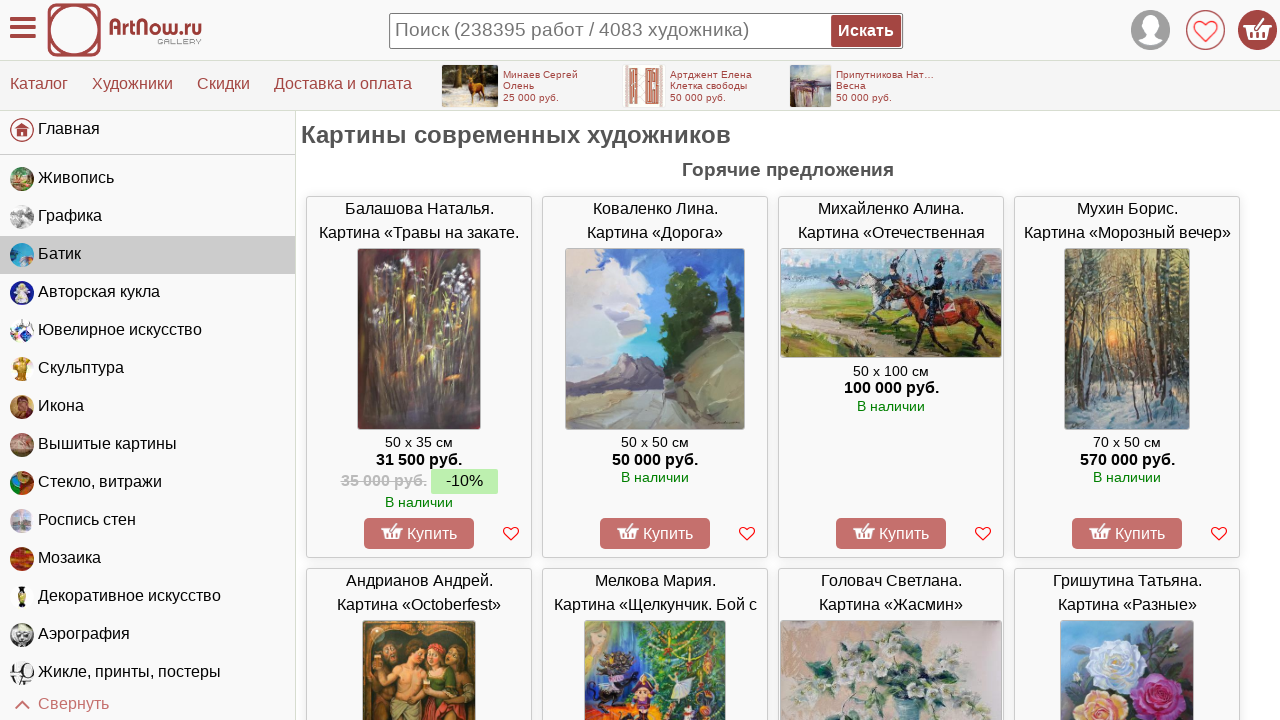

Clicked on embroidered paintings category at (148, 445) on #left_container > div > ul:nth-child(2) > li:nth-child(8) > a
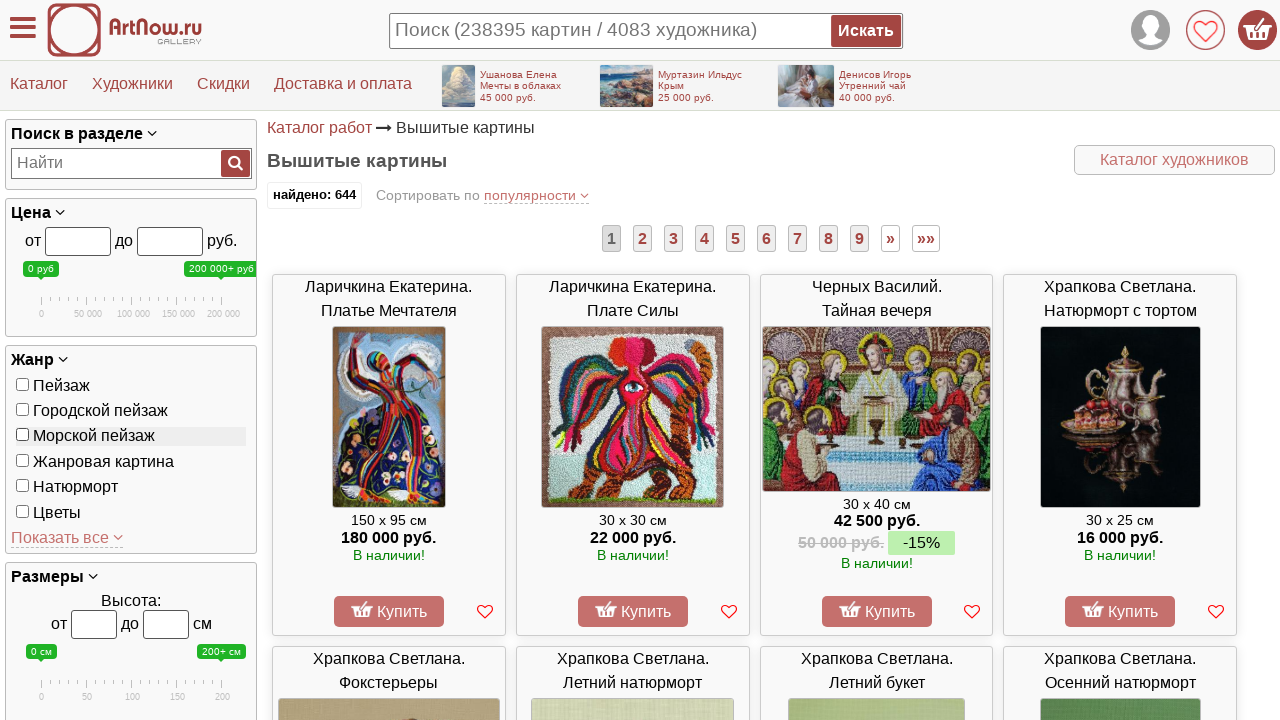

Selected Urban Landscape genre filter at (131, 411) on #genrebox > div > label:nth-child(2)
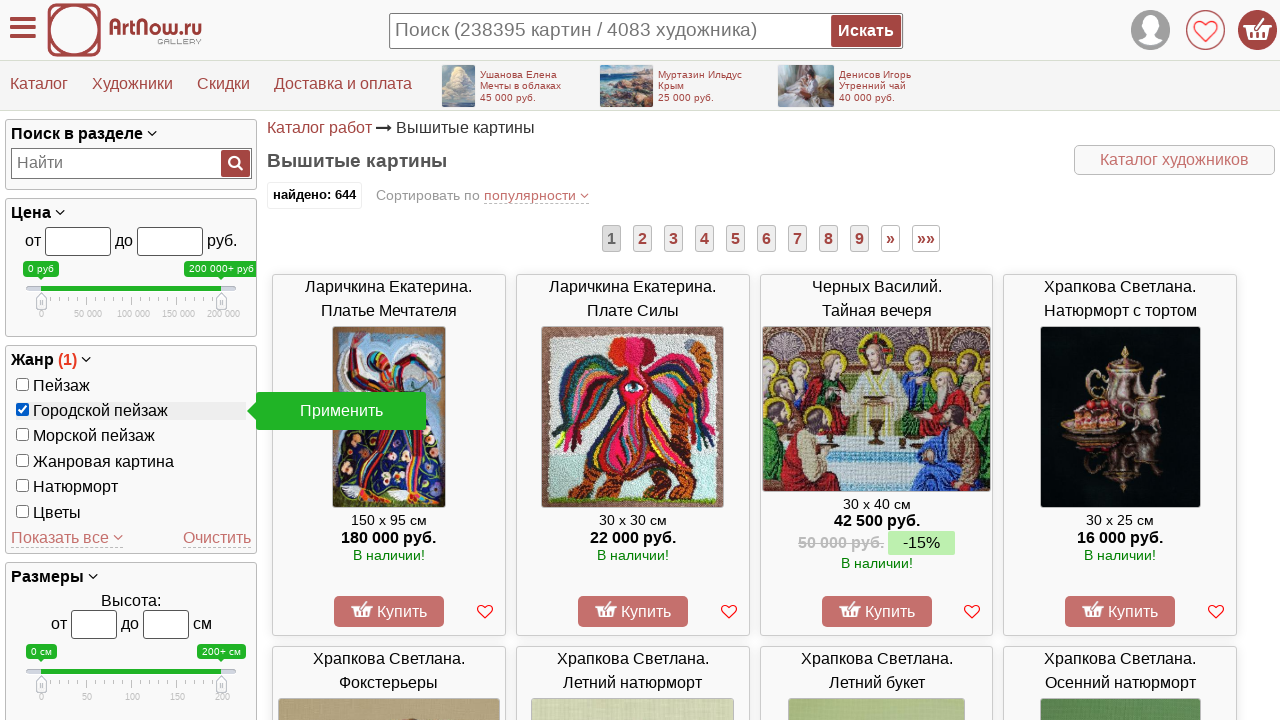

Pressed Enter to apply the Urban Landscape filter on #genrebox > div > label:nth-child(2)
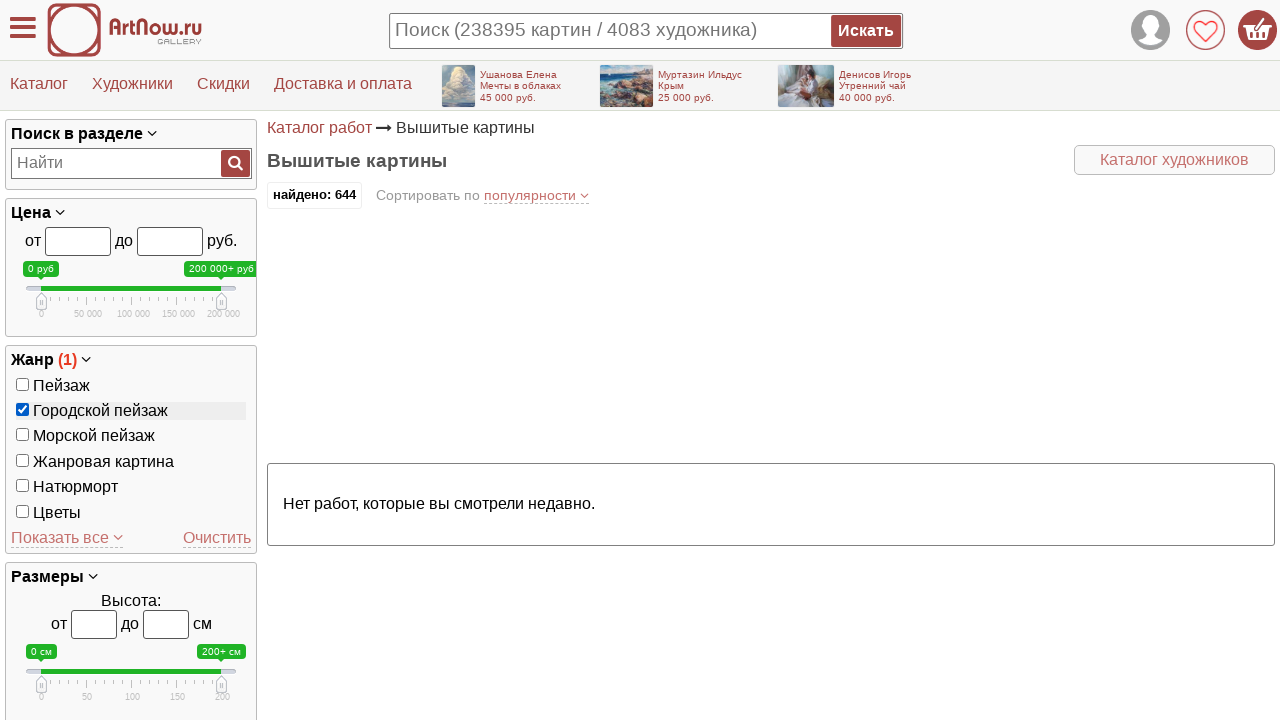

Filtered results loaded successfully
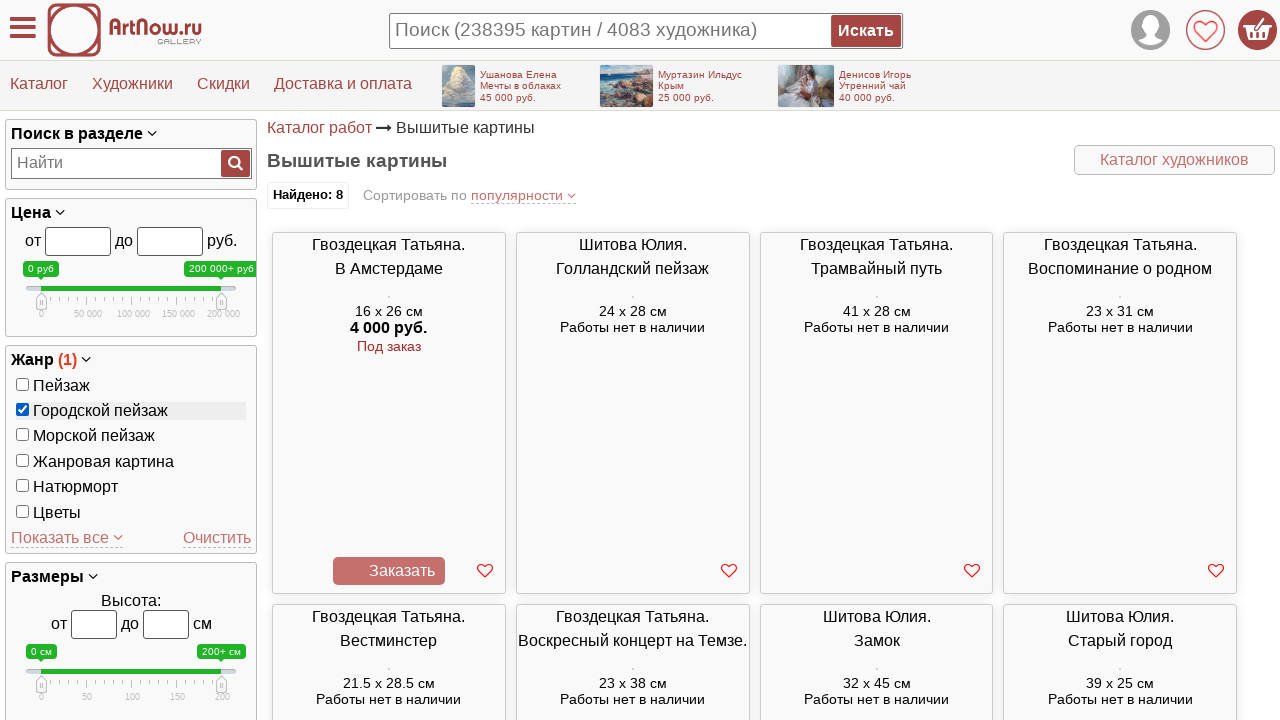

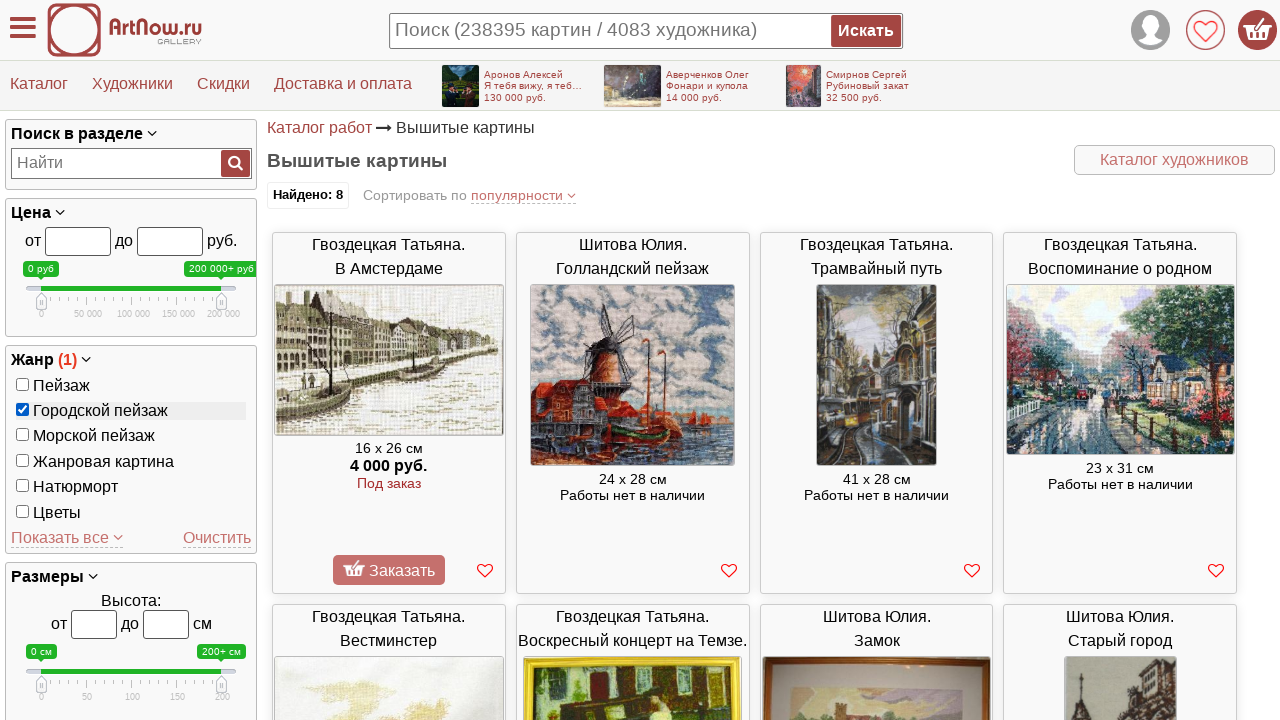